Navigates to the Rolex US homepage and waits for the page to load

Starting URL: https://www.rolex.com/en-us

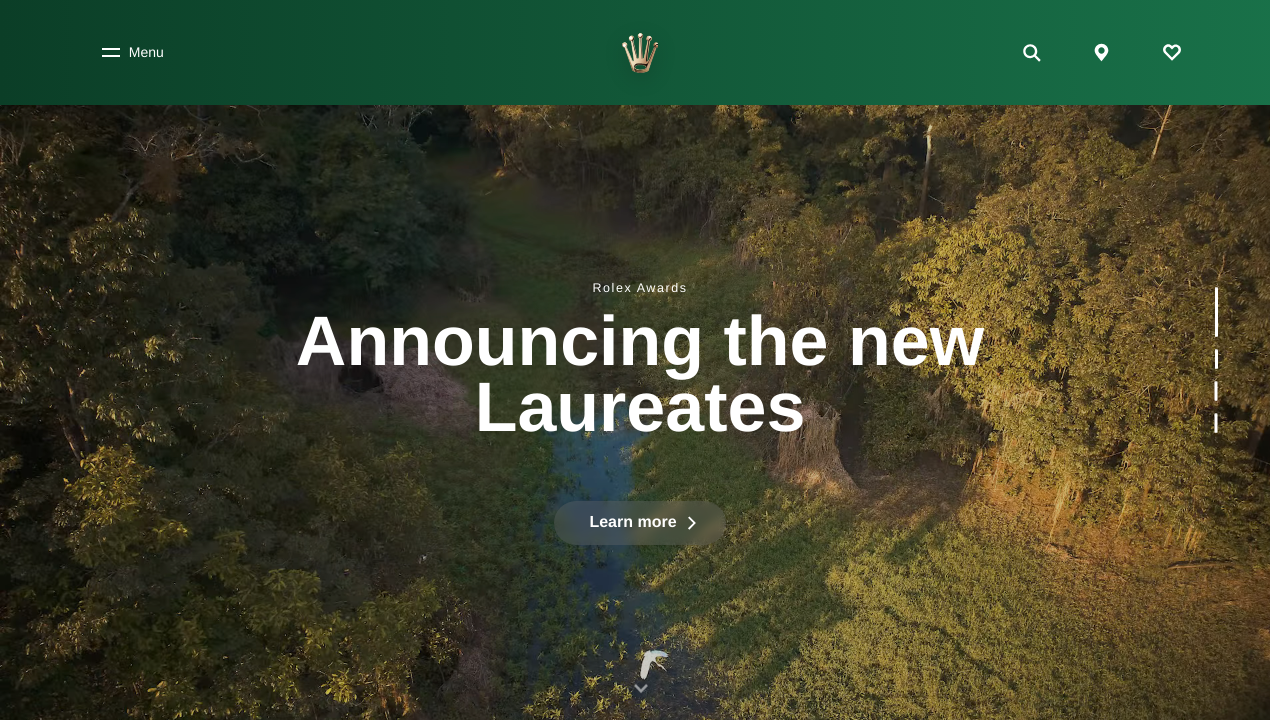

Navigated to Rolex US homepage and waited for DOM to load
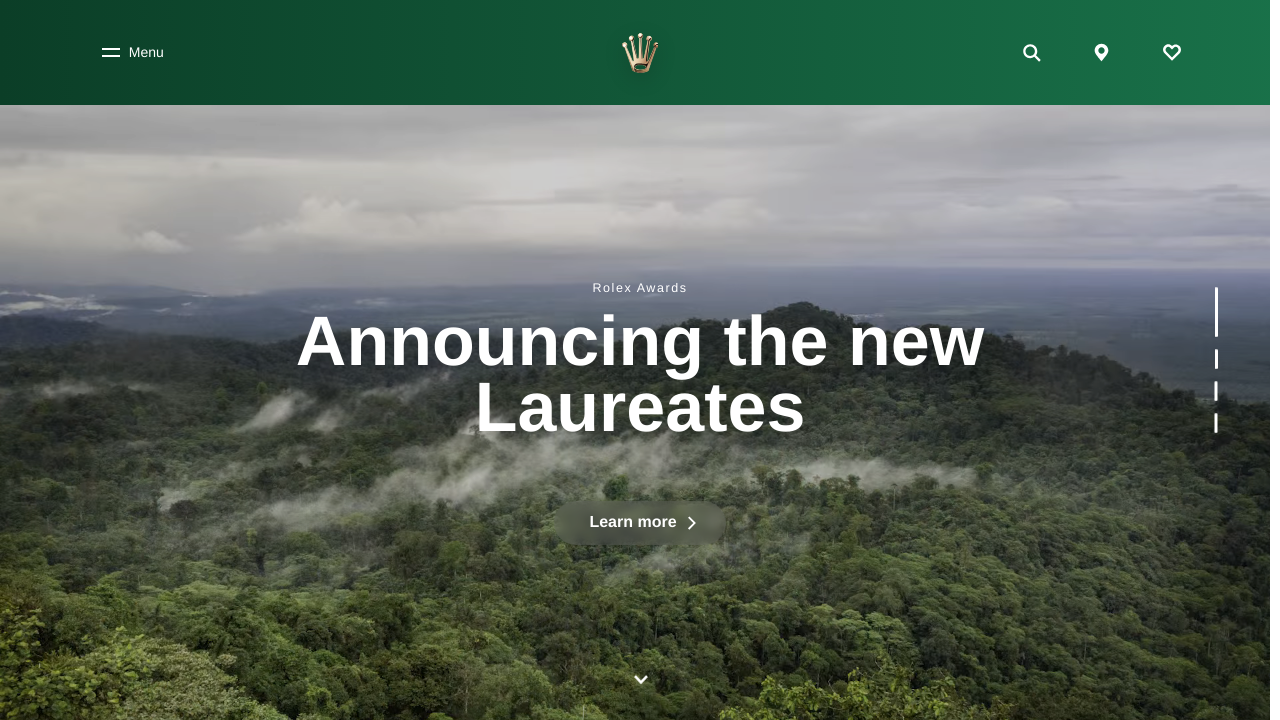

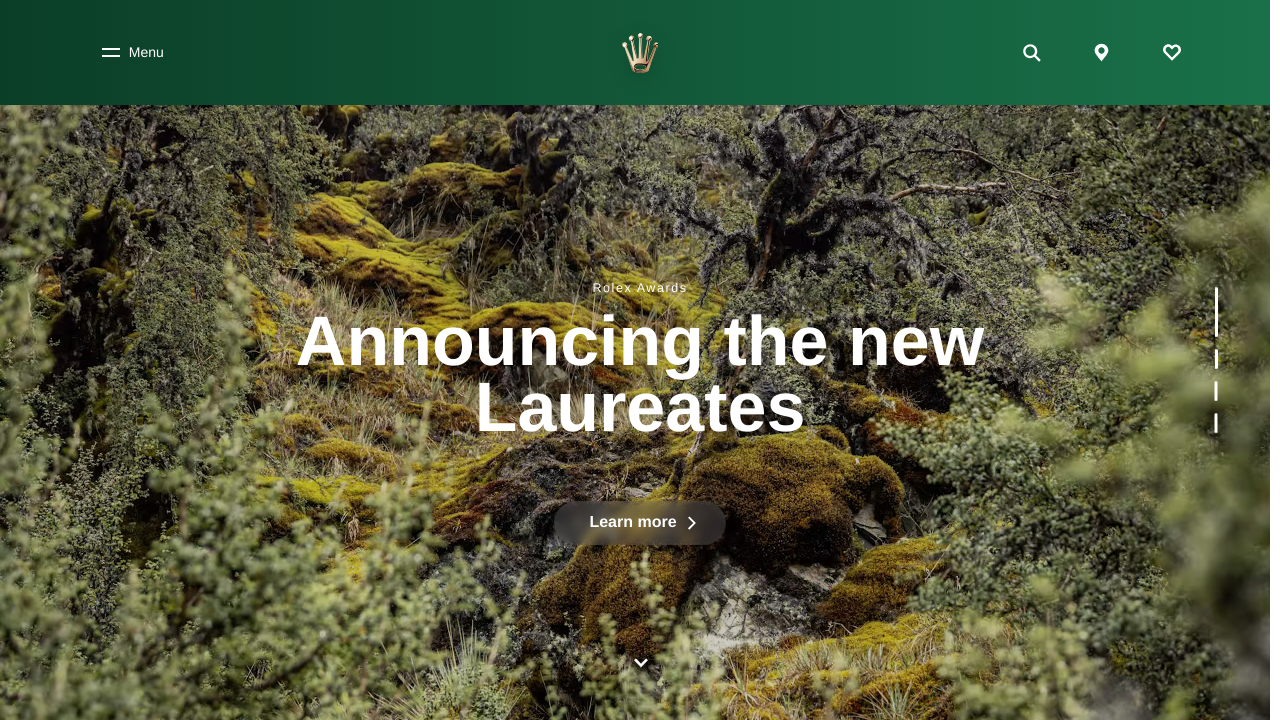